Tests selecting a size value from a dropdown on a product detail page and verifies the selection

Starting URL: https://shop.polymer-project.org/detail/mens_outerwear/Anvil+L+S+Crew+Neck+-+Grey

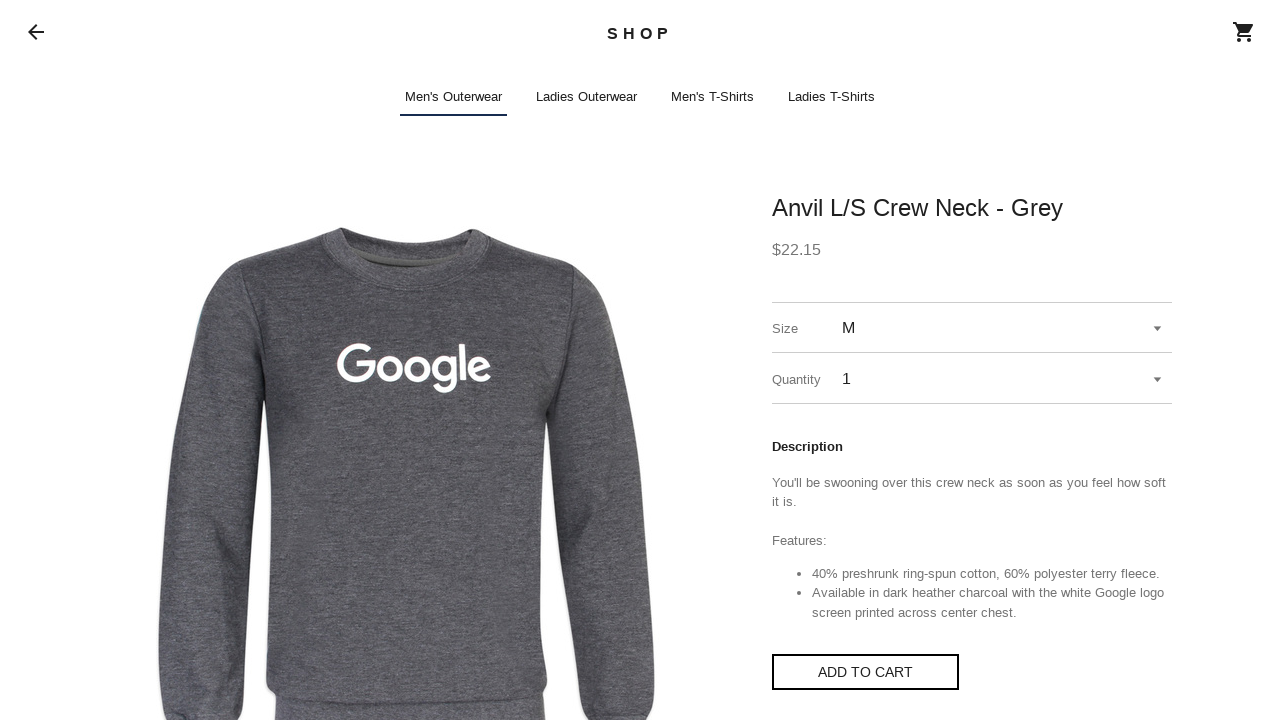

Waited 1 second for page to load
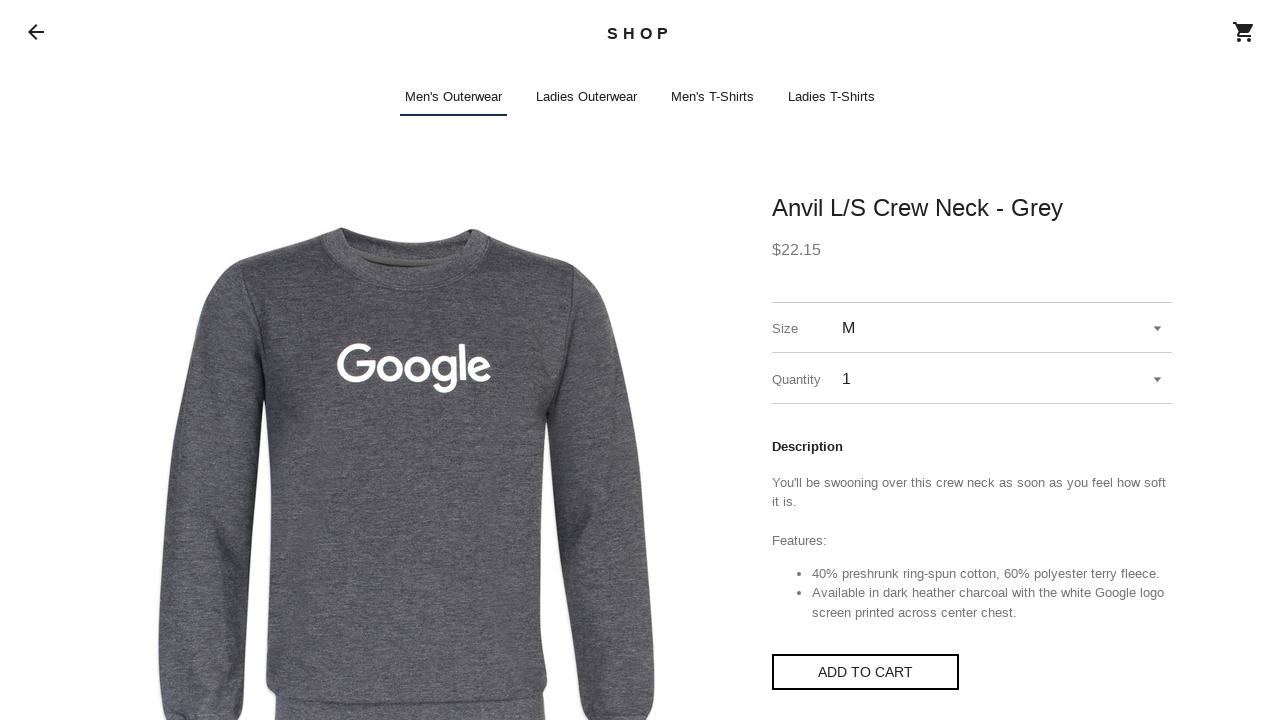

Selected 'XS' from size dropdown on shop-app >> shop-detail >> #sizeSelect
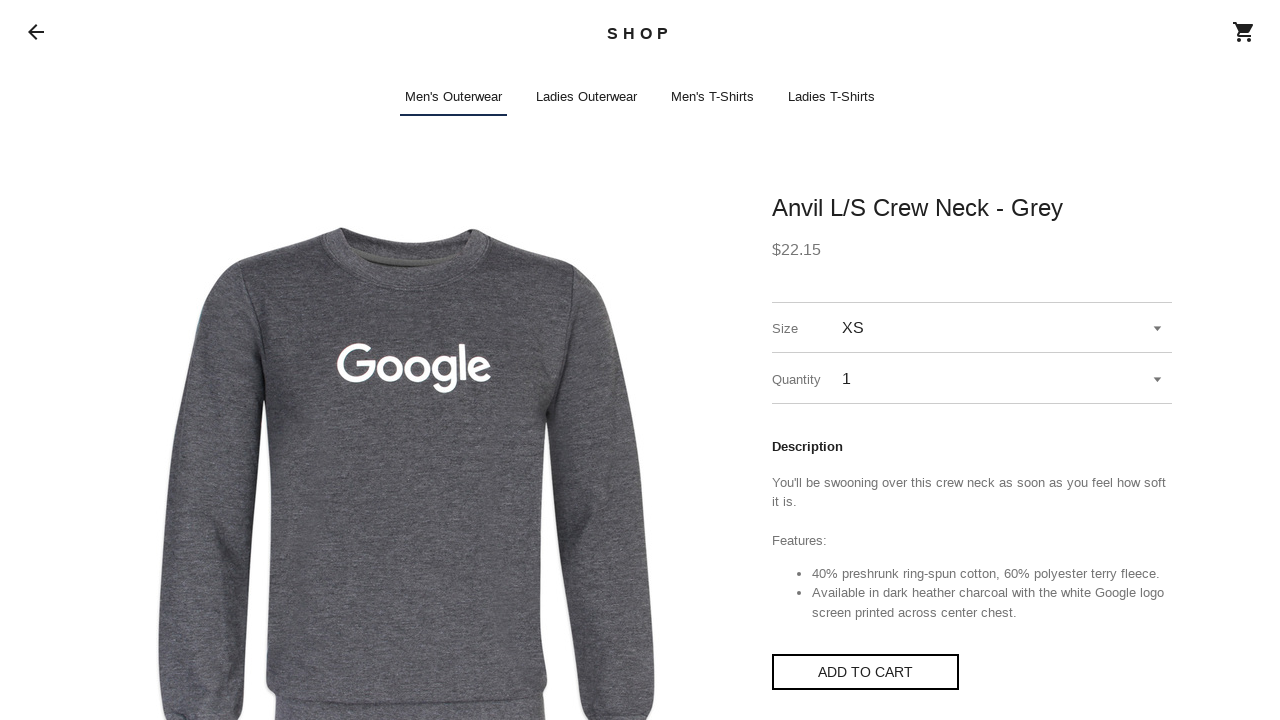

Retrieved selected value from size dropdown
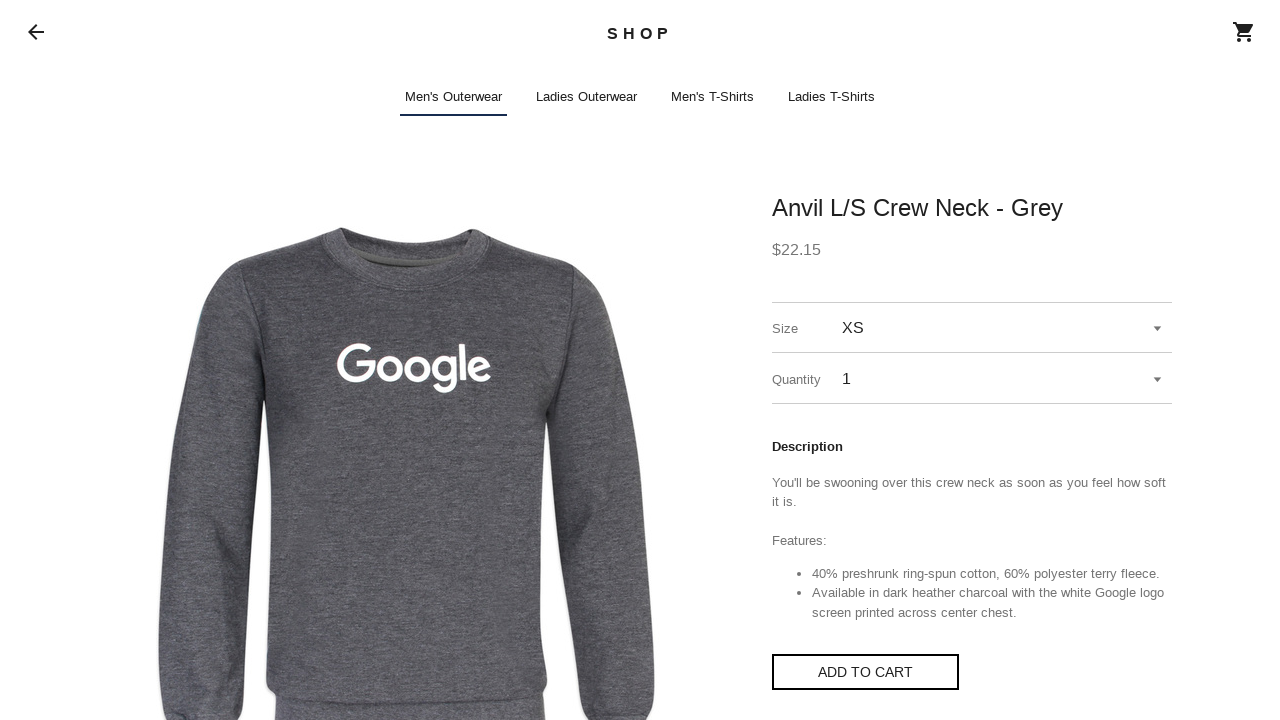

Verified that selected size value is 'XS'
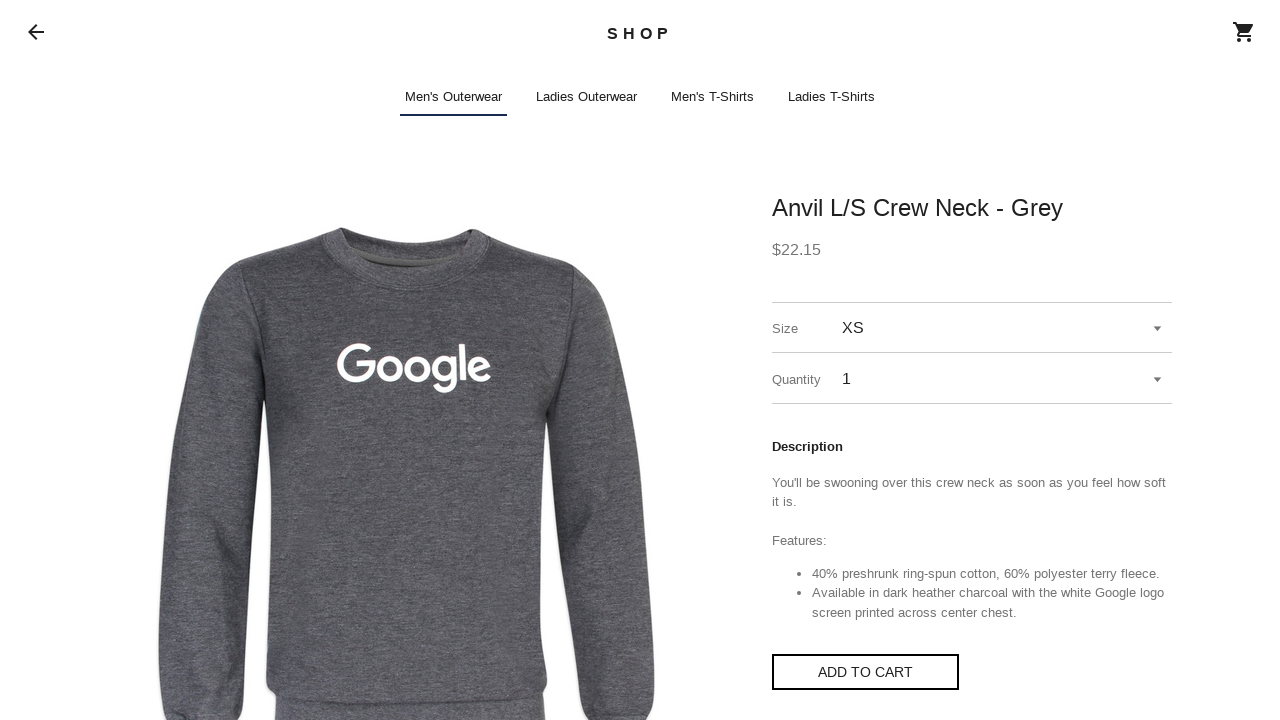

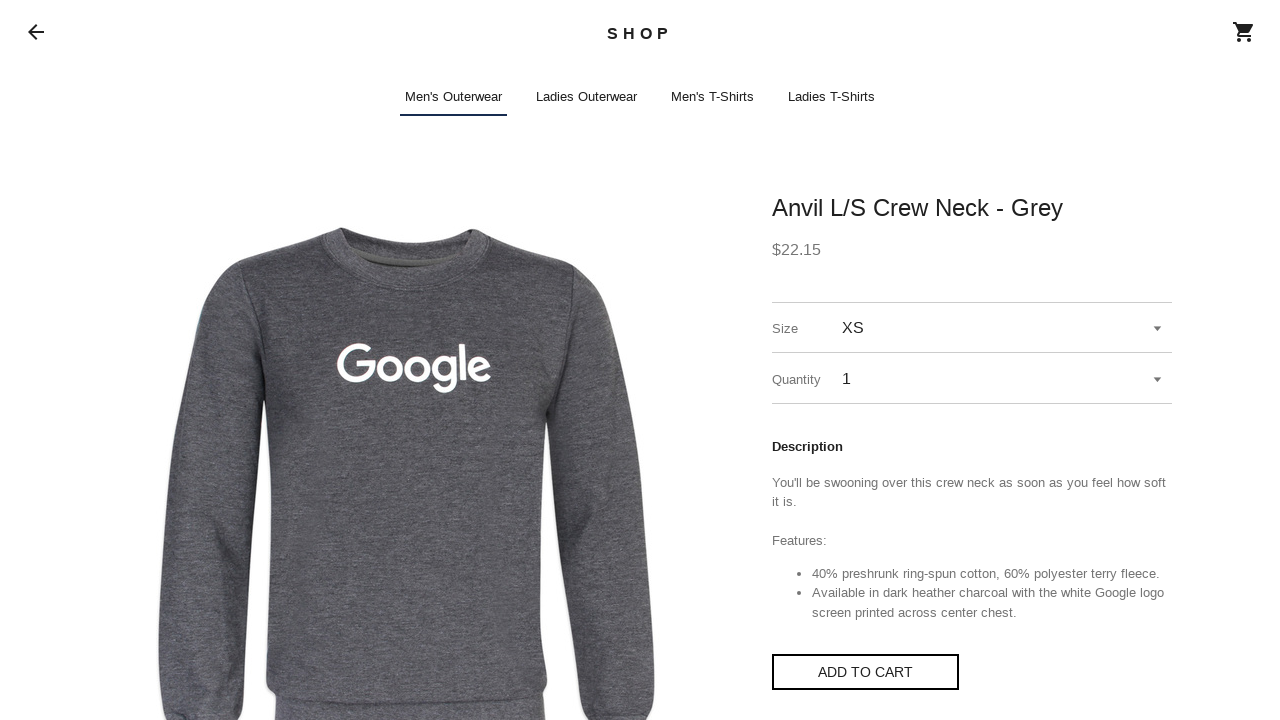